Tests navigation from the homepage to the contact page by clicking the "Kontakt" link in the header and verifying the URL changes to the contact page URL.

Starting URL: https://itbootcamp.rs/

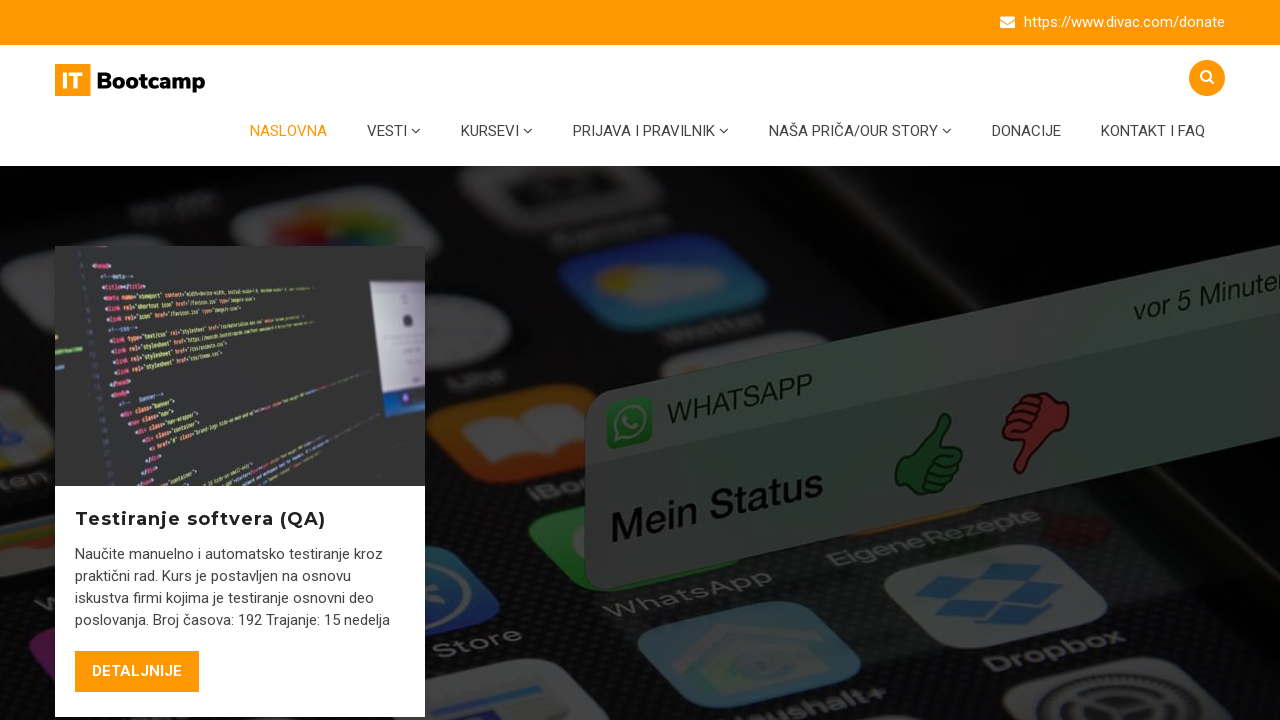

Clicked on 'Kontakt' link in header navigation at (1153, 131) on xpath=/html/body/div/header/div[2]/div/div/div[3]/div/ul/li[7]/a
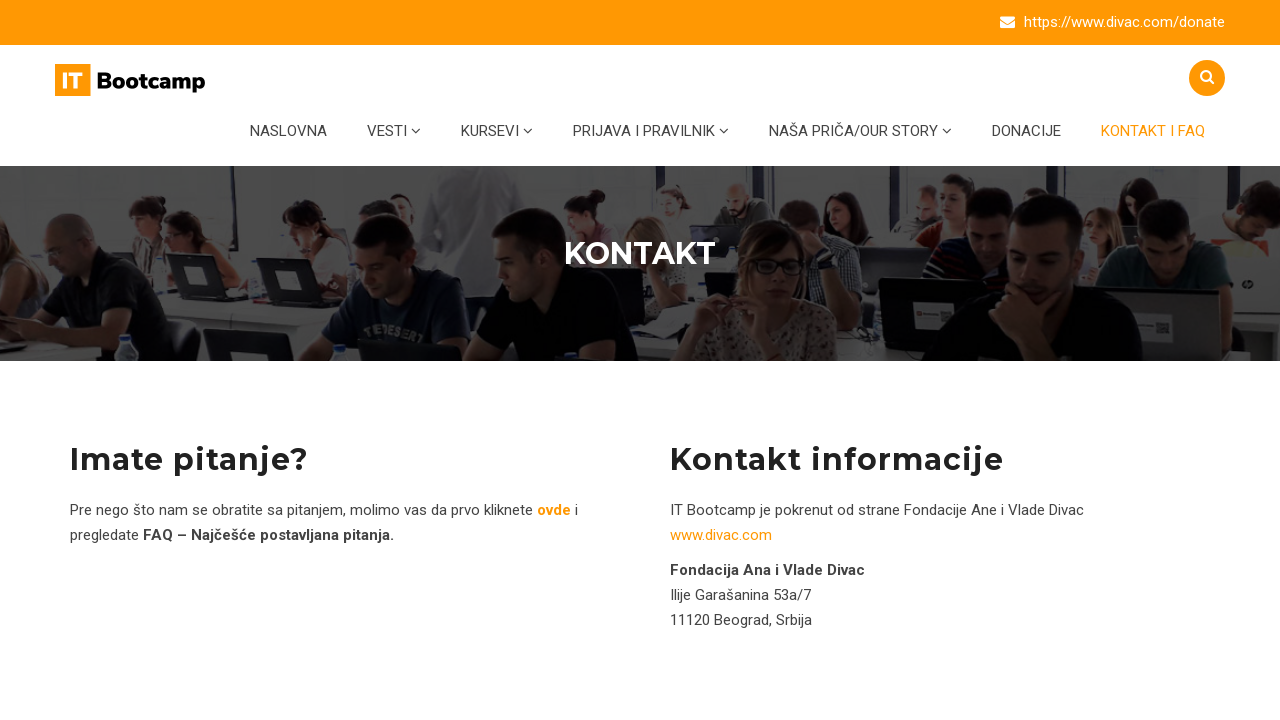

Navigation to contact page completed, URL verified as https://itbootcamp.rs/kontakt/
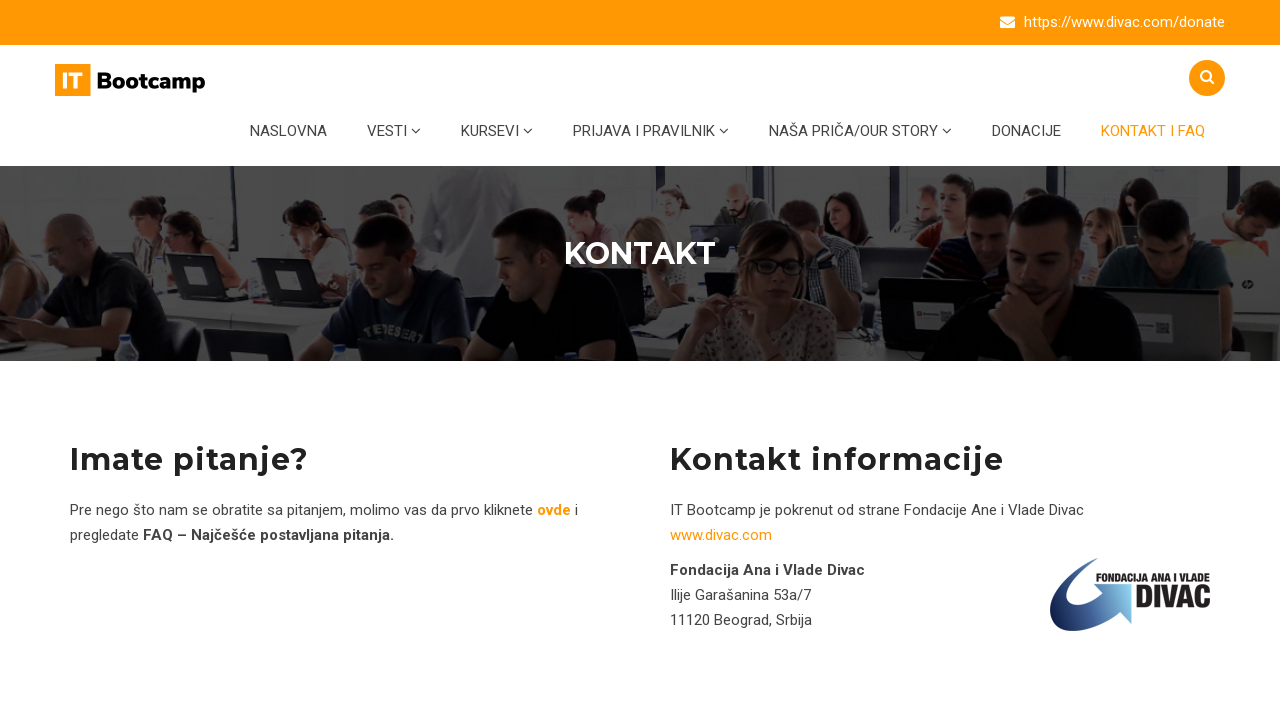

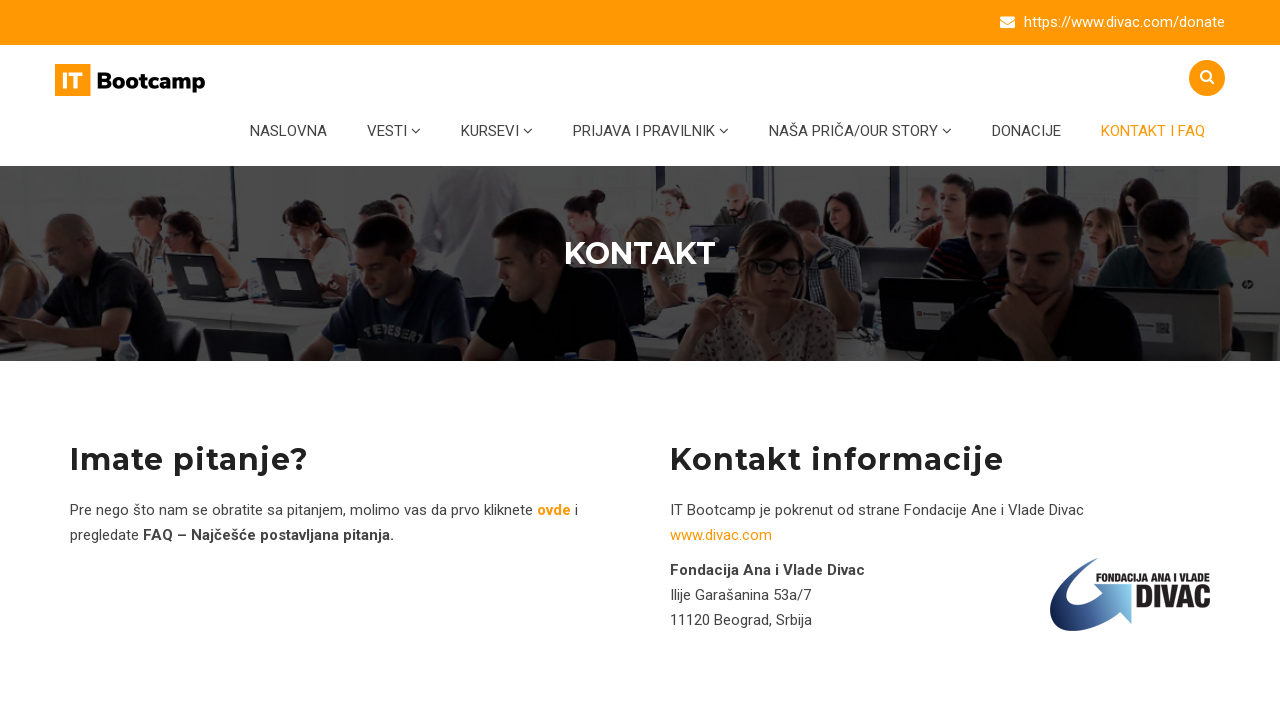